Tests cart operations including adding multiple books, removing items, undoing deletion, updating quantities, and applying coupons

Starting URL: http://practice.automationtesting.in/

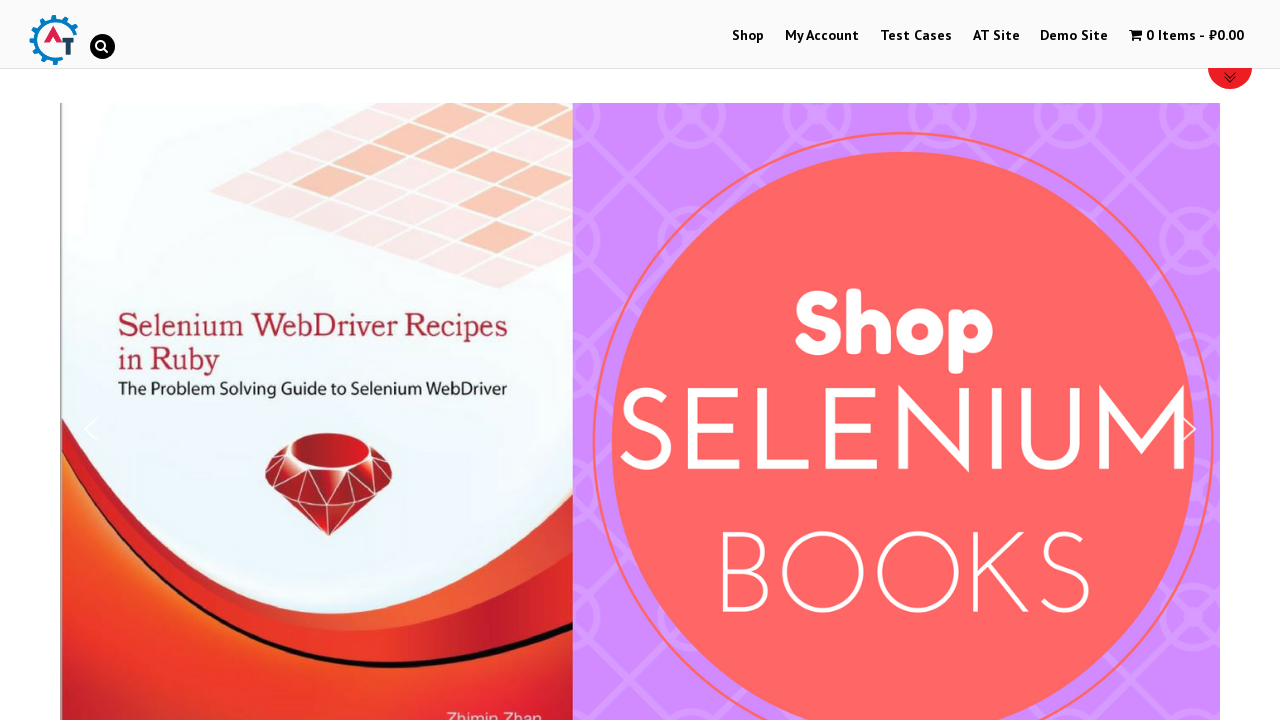

Clicked on Shop menu item at (748, 36) on xpath=//li[@id='menu-item-40']/a
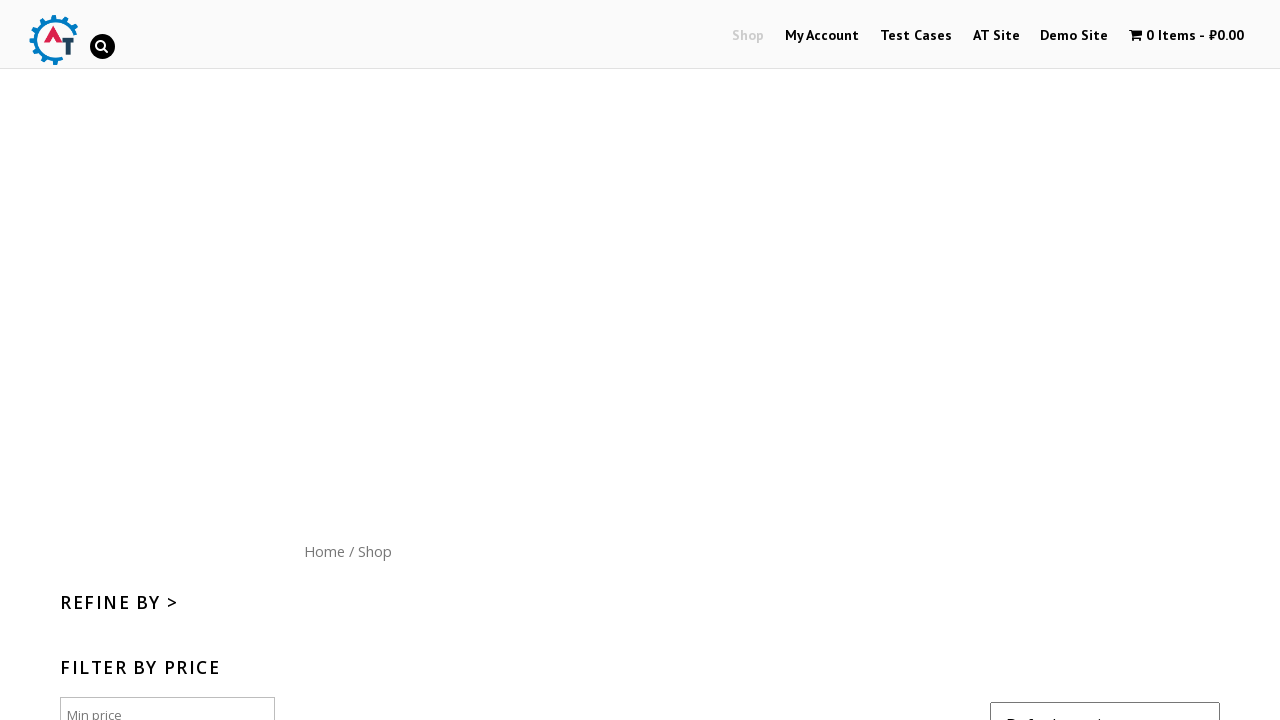

Scrolled down 300px to view more books
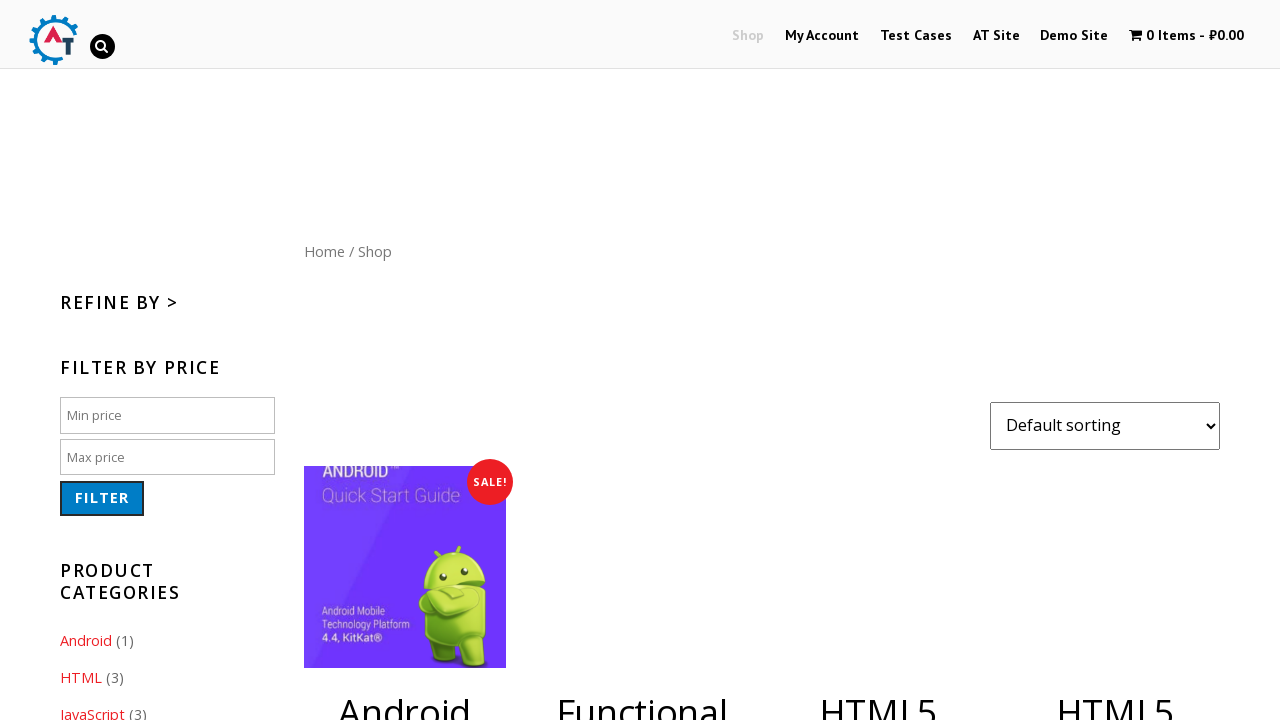

Added first book to cart at (1115, 520) on .post-182 > a:nth-child(2)
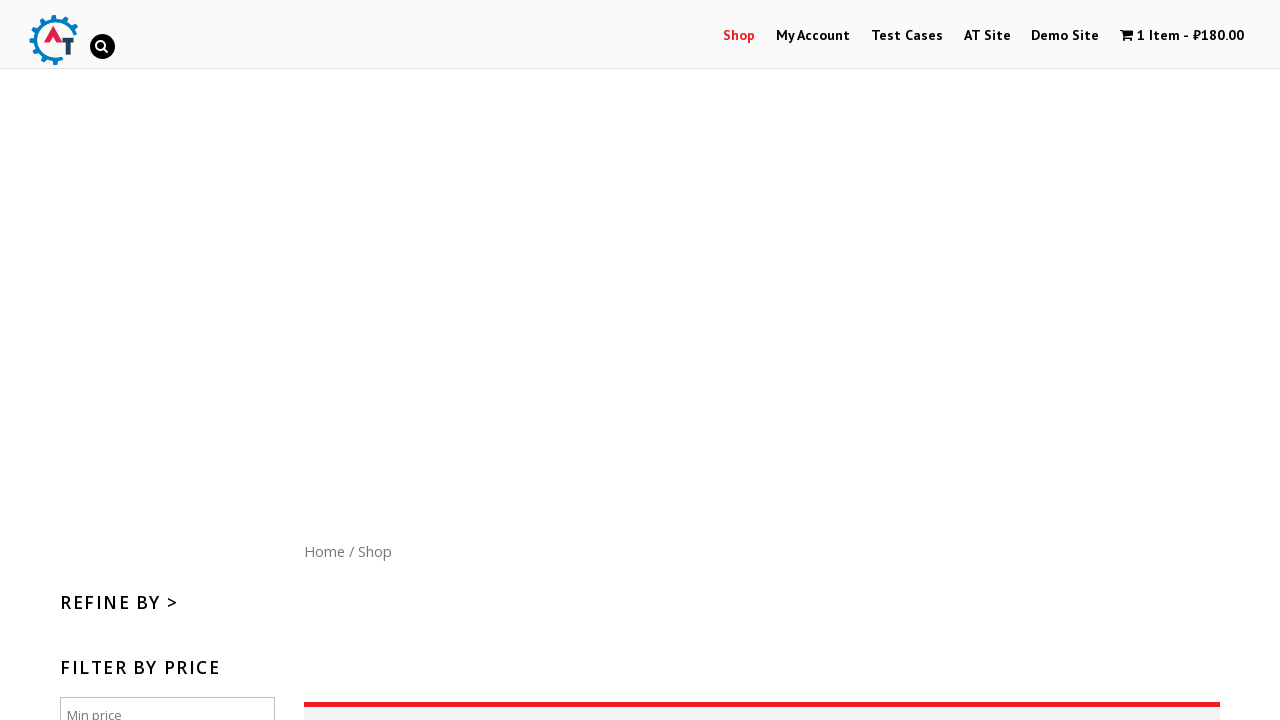

Waited 3 seconds for page to load
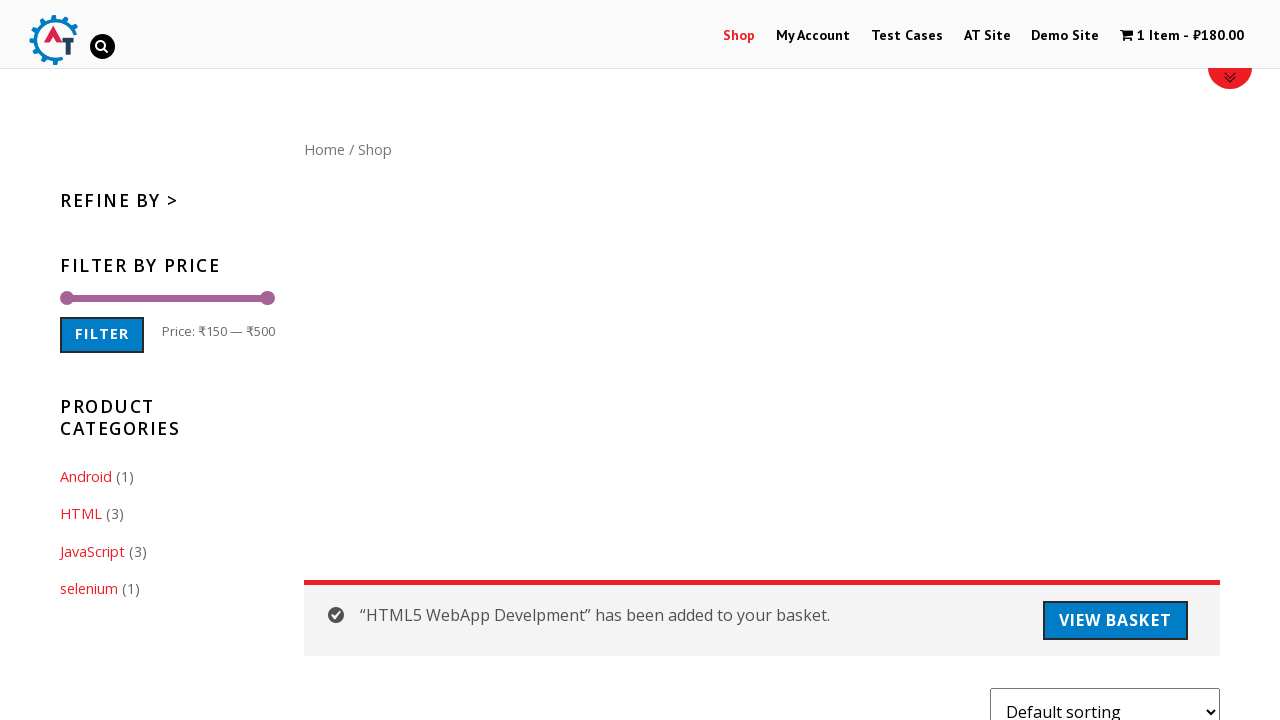

Added second book to cart at (878, 361) on .post-180 > a:nth-child(2)
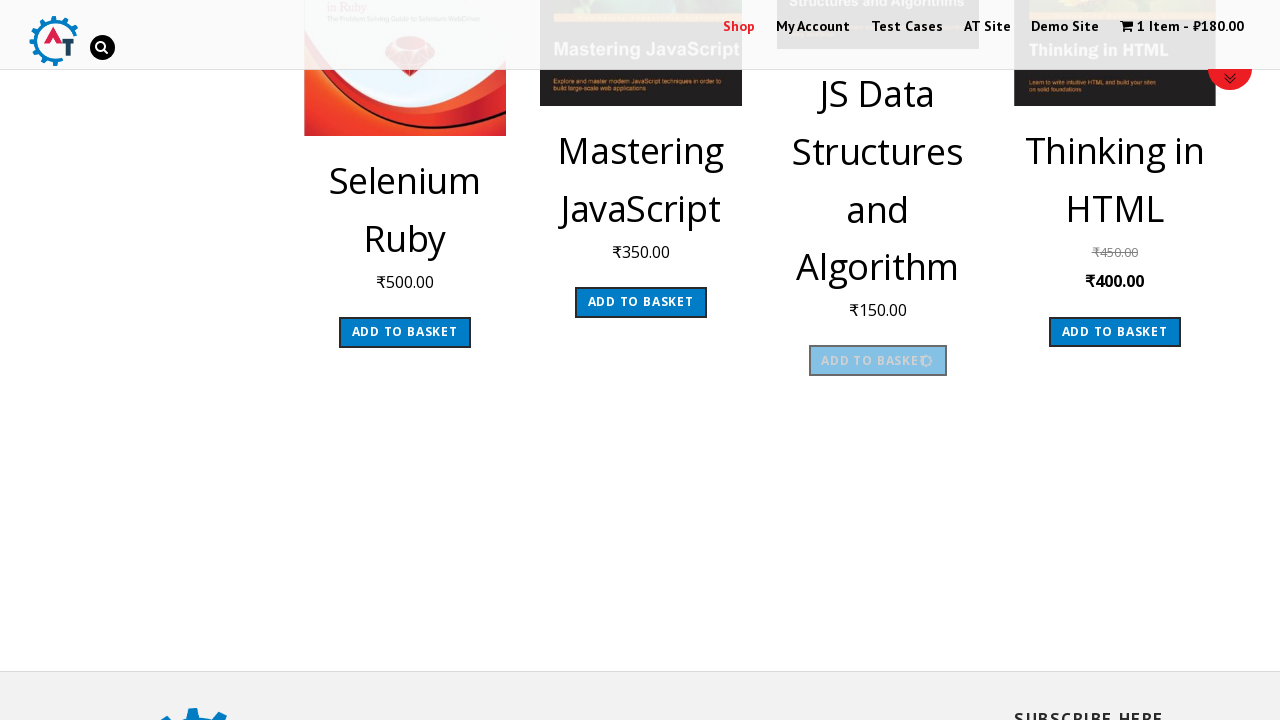

Clicked on cart menu to view cart contents at (1182, 28) on #wpmenucartli
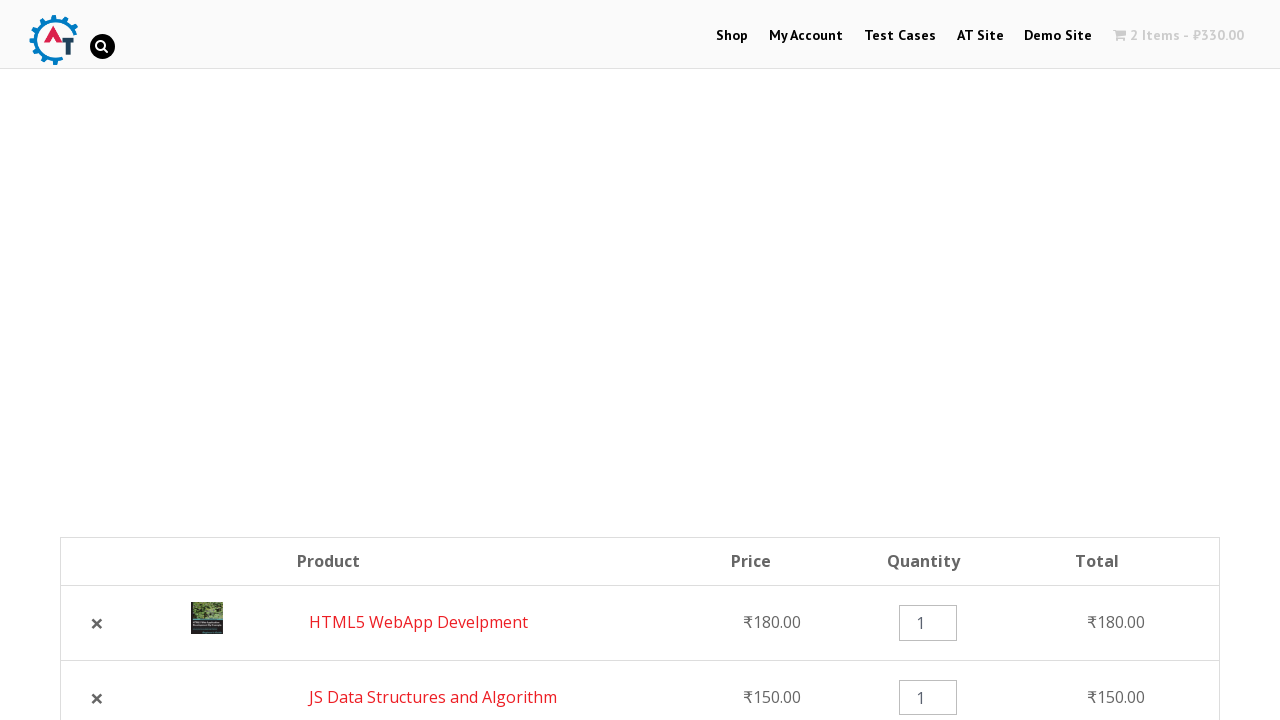

Waited 5 seconds for cart page to load
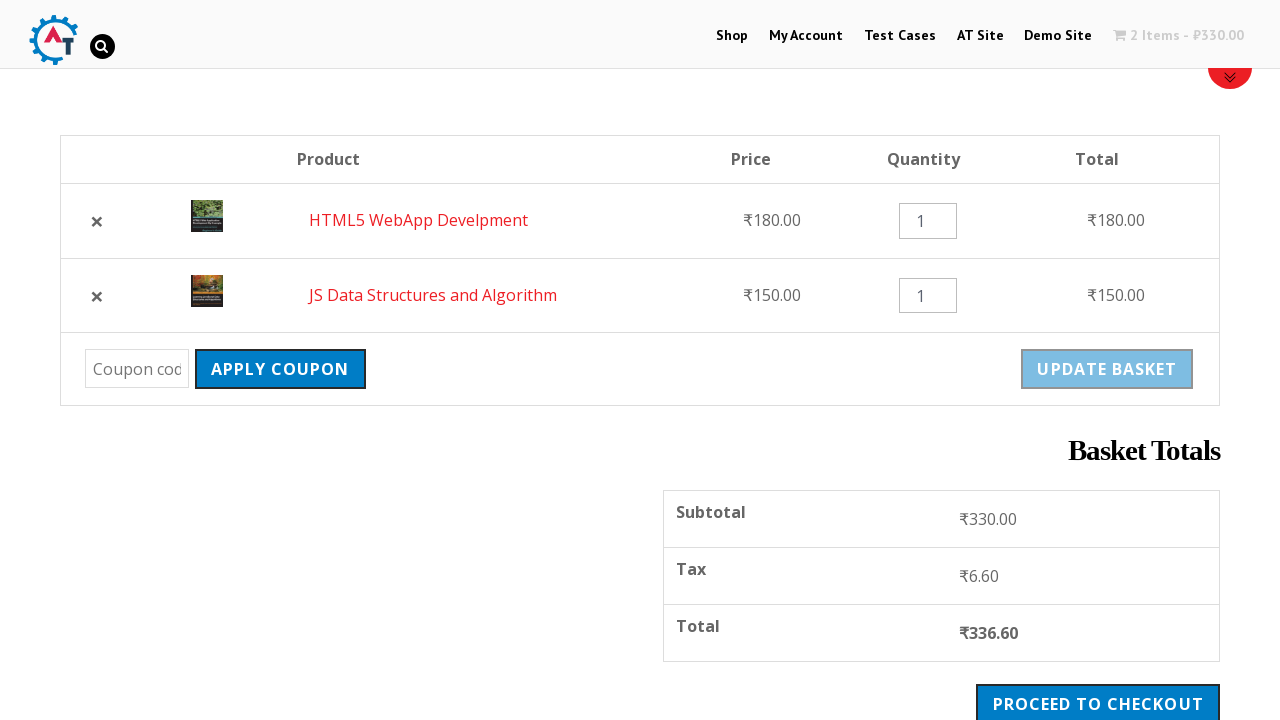

Removed first book from cart at (97, 221) on .product-remove > a:nth-child(1)
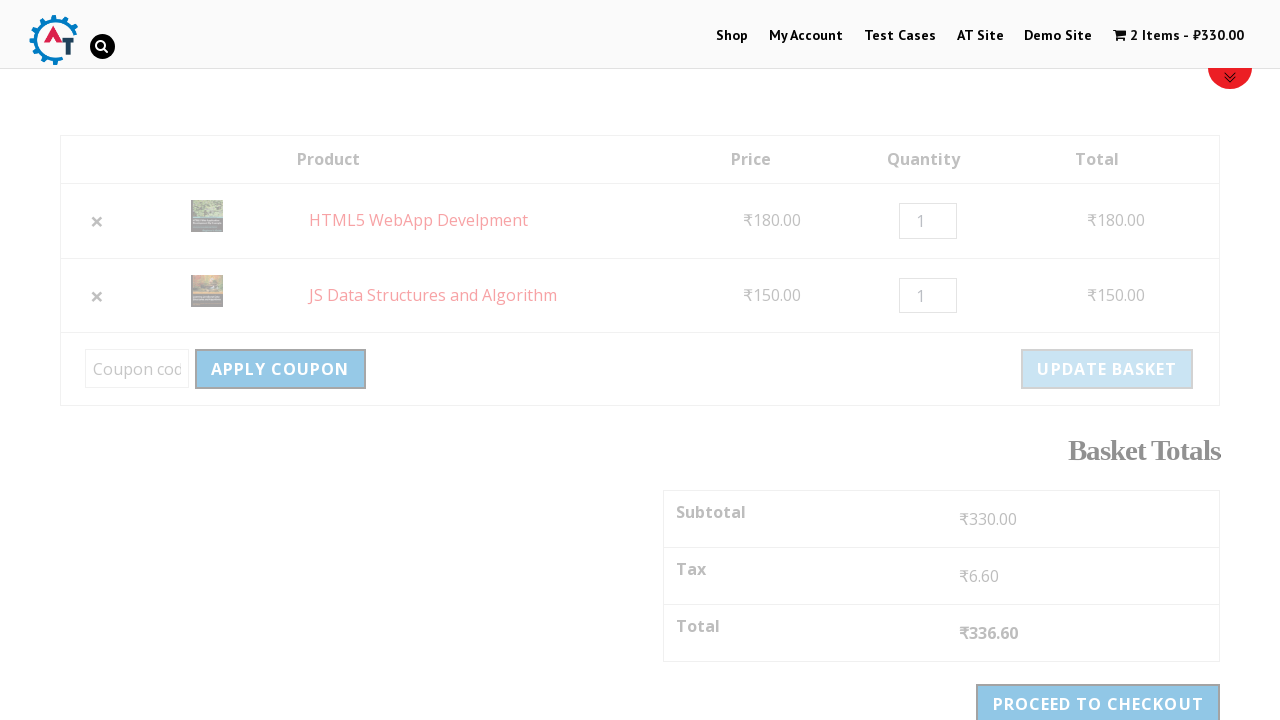

Clicked undo link to restore deleted book at (436, 170) on .woocommerce-message > a
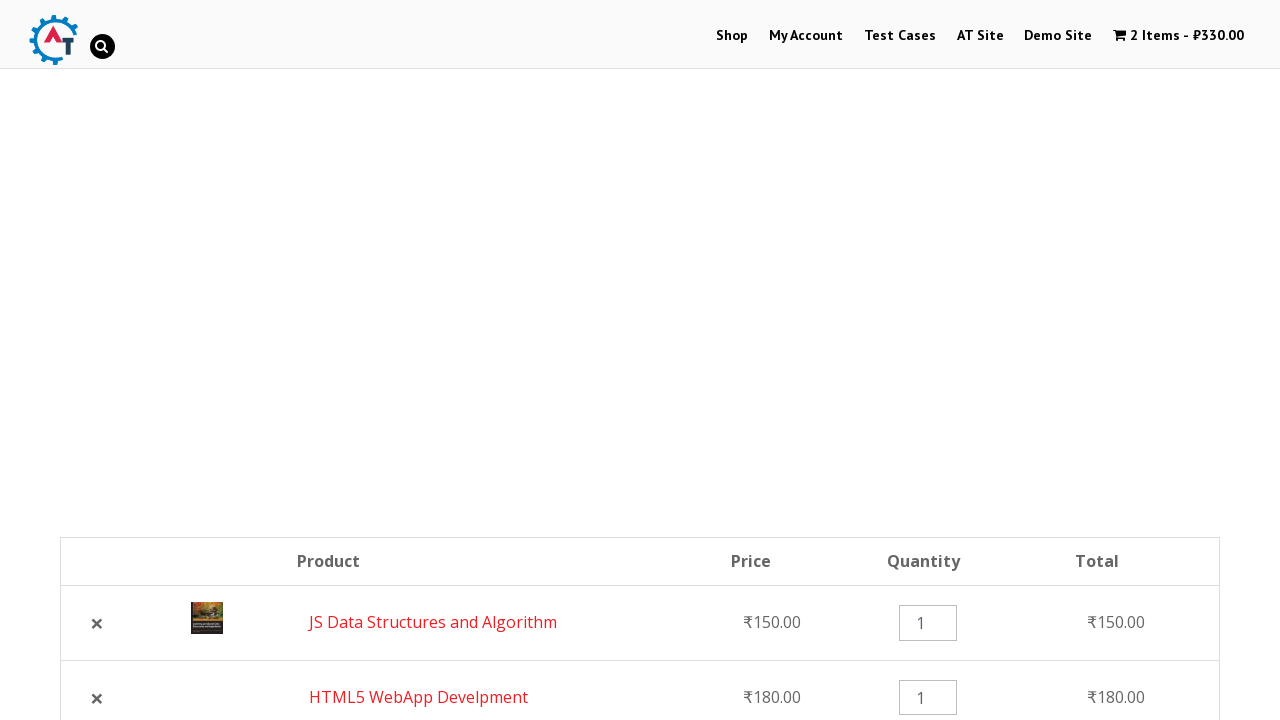

Cleared quantity field for book on .quantity > input:nth-child(1)
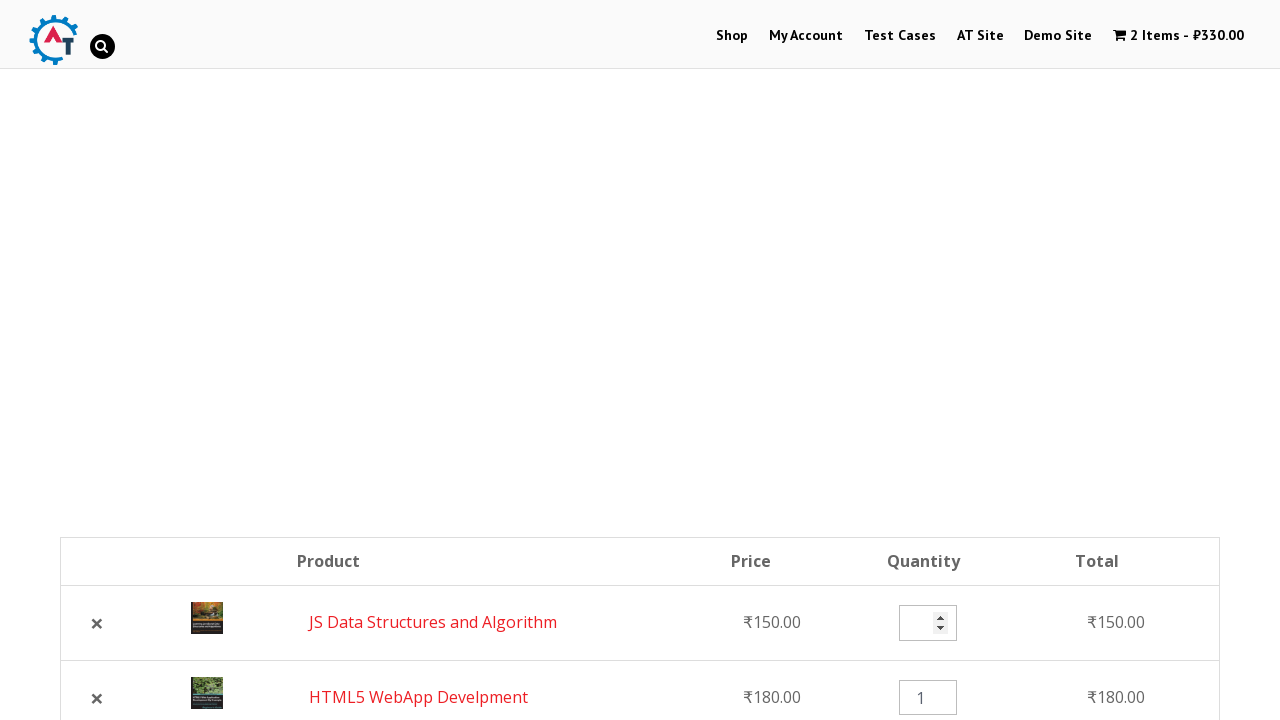

Updated book quantity to 3 on .quantity > input:nth-child(1)
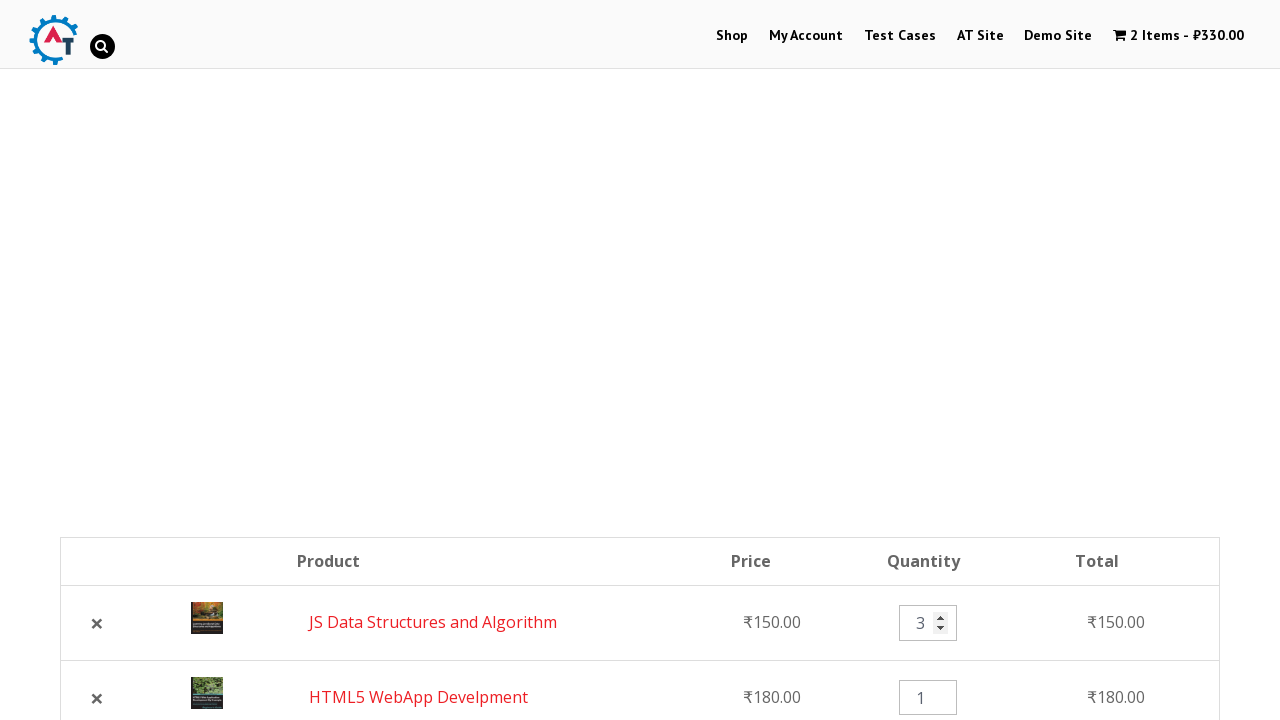

Clicked update basket button at (1107, 369) on .actions>input
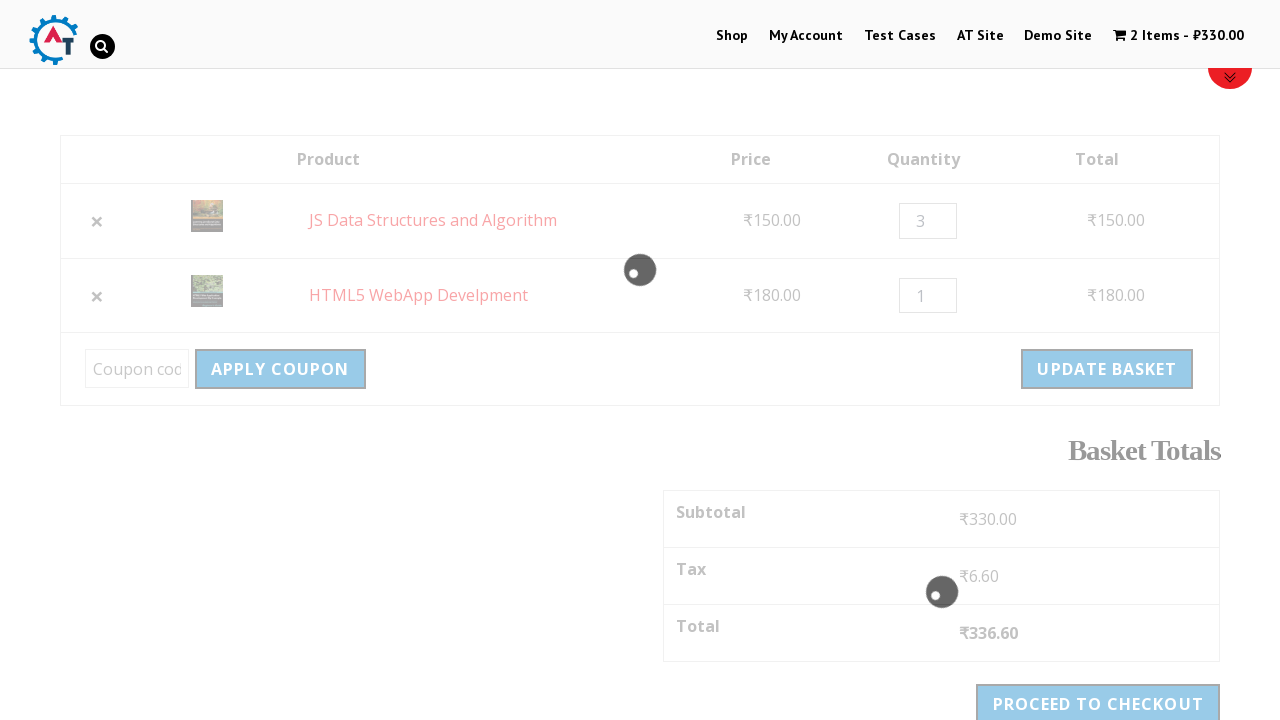

Waited 4 seconds for basket to update
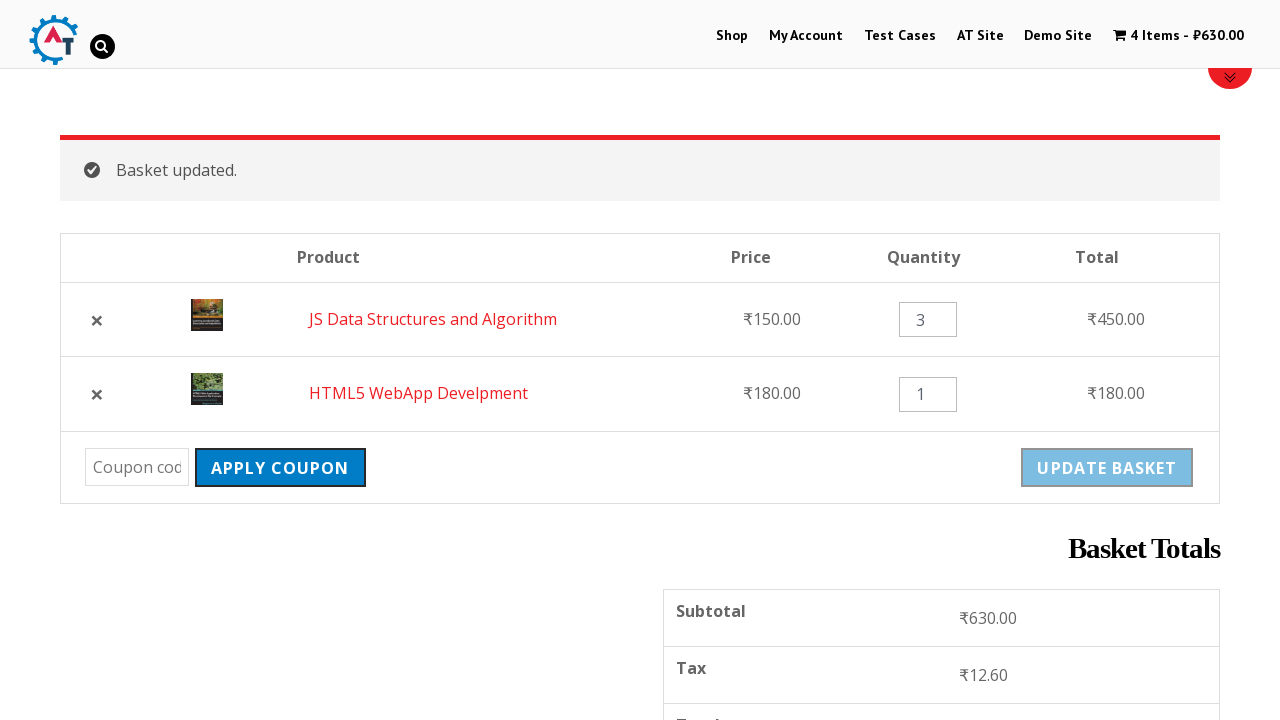

Clicked apply coupon button at (280, 468) on .coupon > input:nth-child(3)
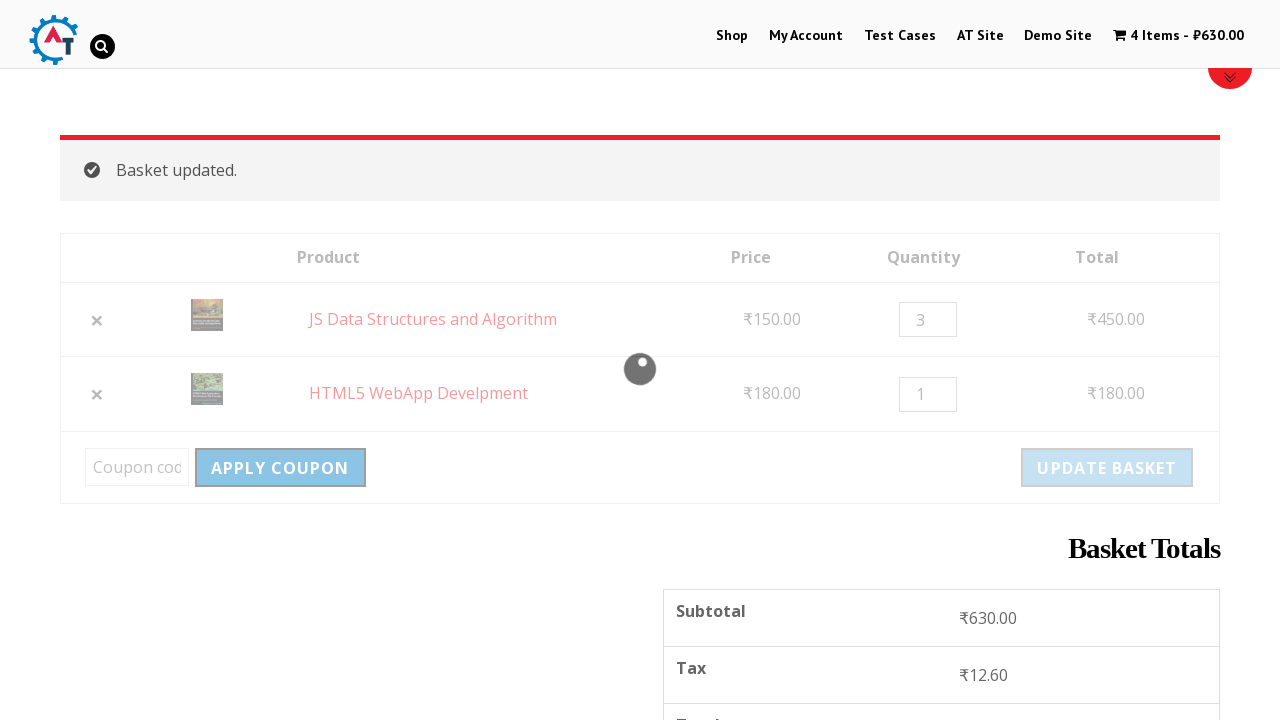

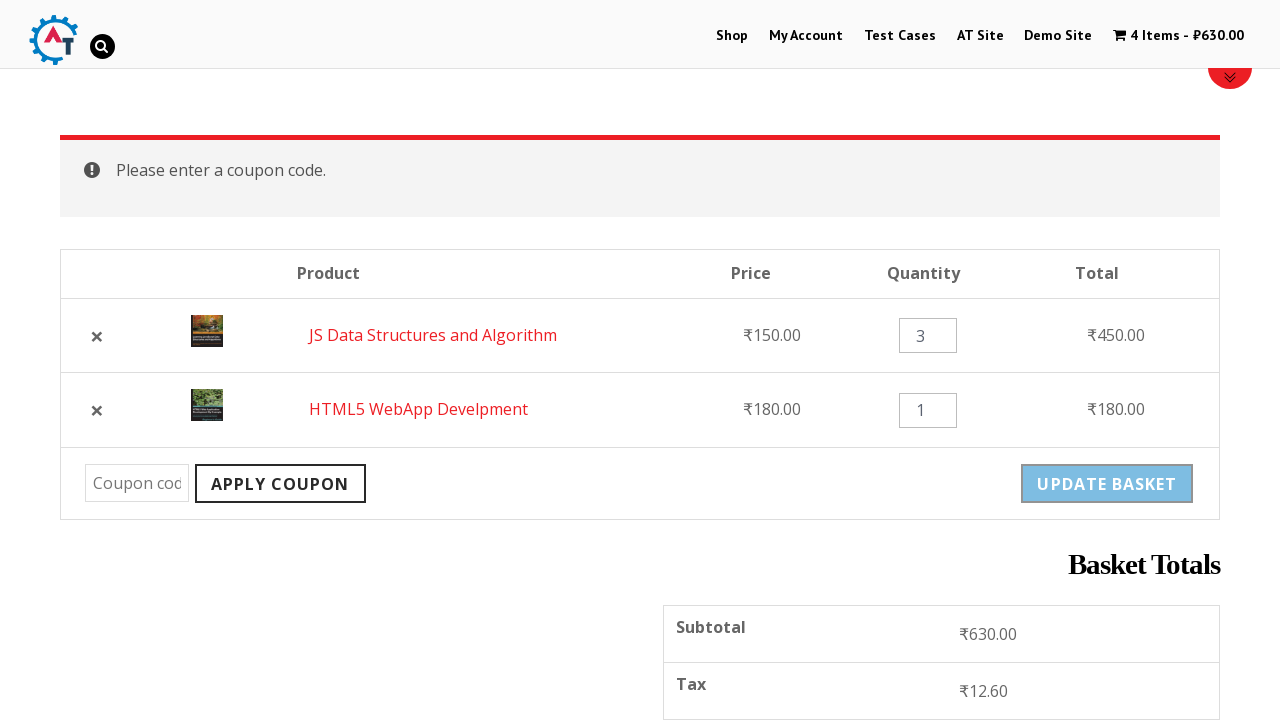